Navigates to a demo web table page, scrolls to the table element, and verifies the table with customer data is loaded and visible.

Starting URL: https://www.techlistic.com/2017/02/automate-demo-web-table-with-selenium.html

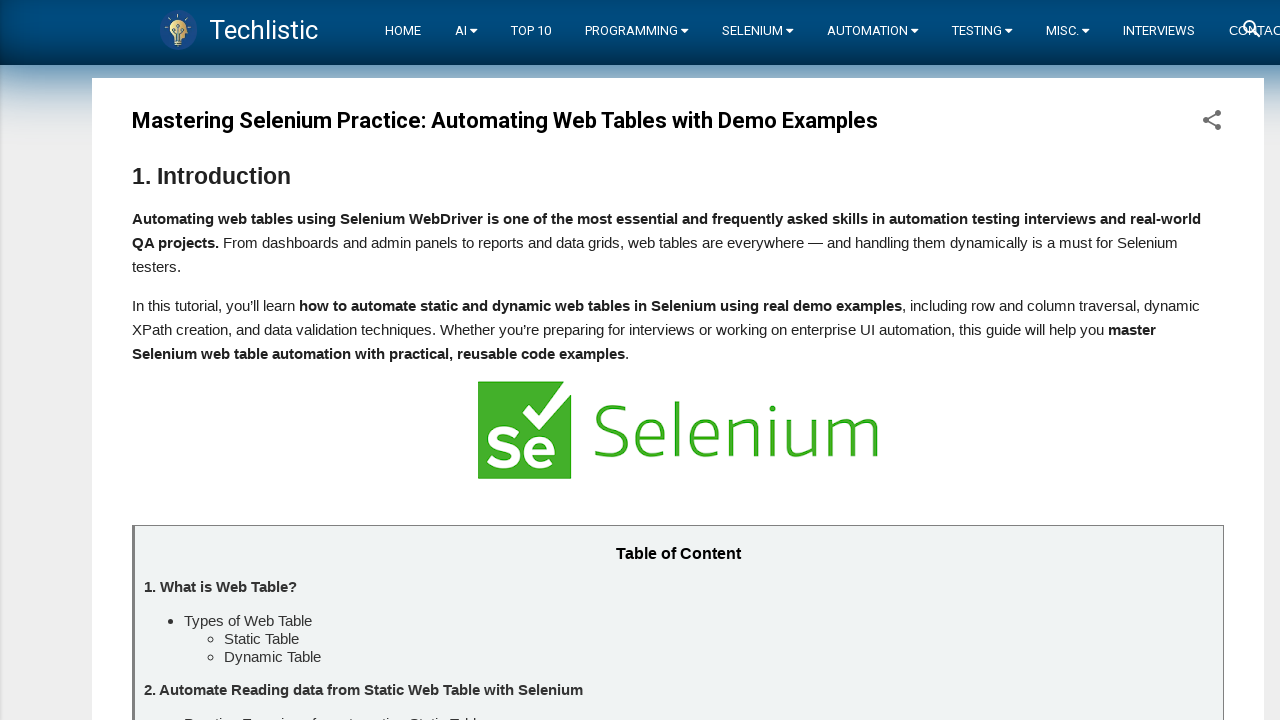

Waited for customers table to be present
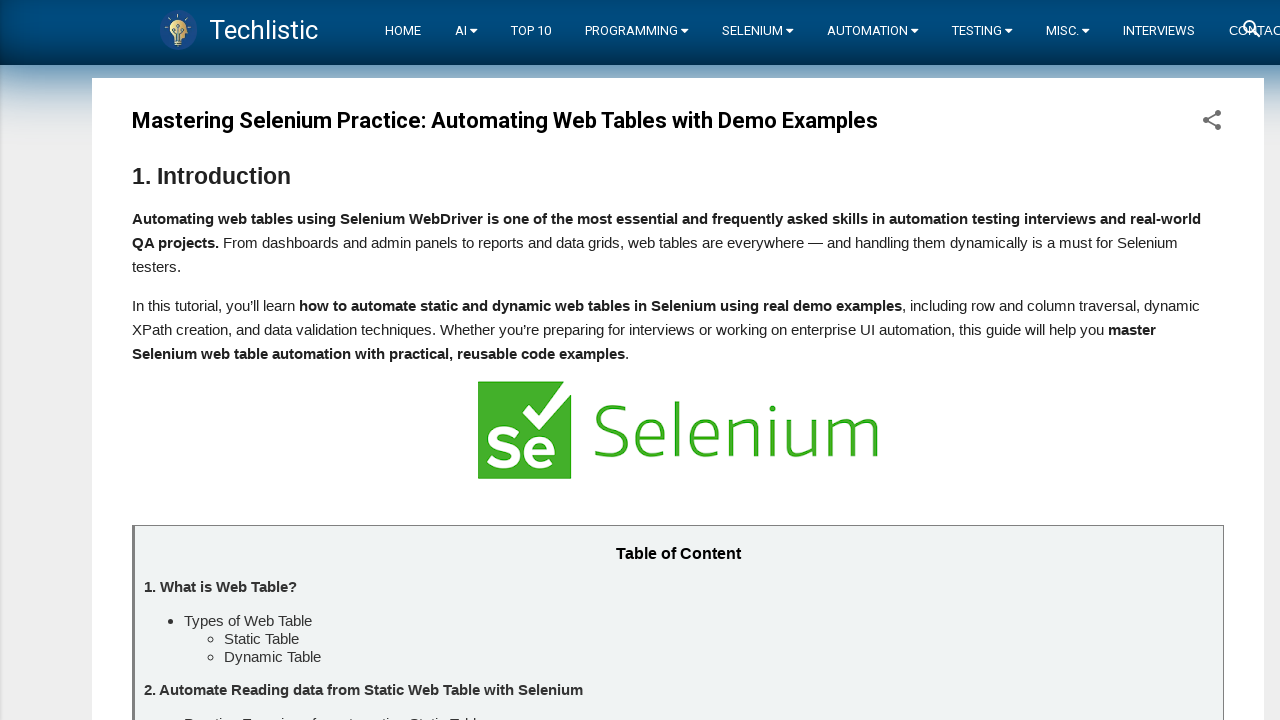

Scrolled table into view
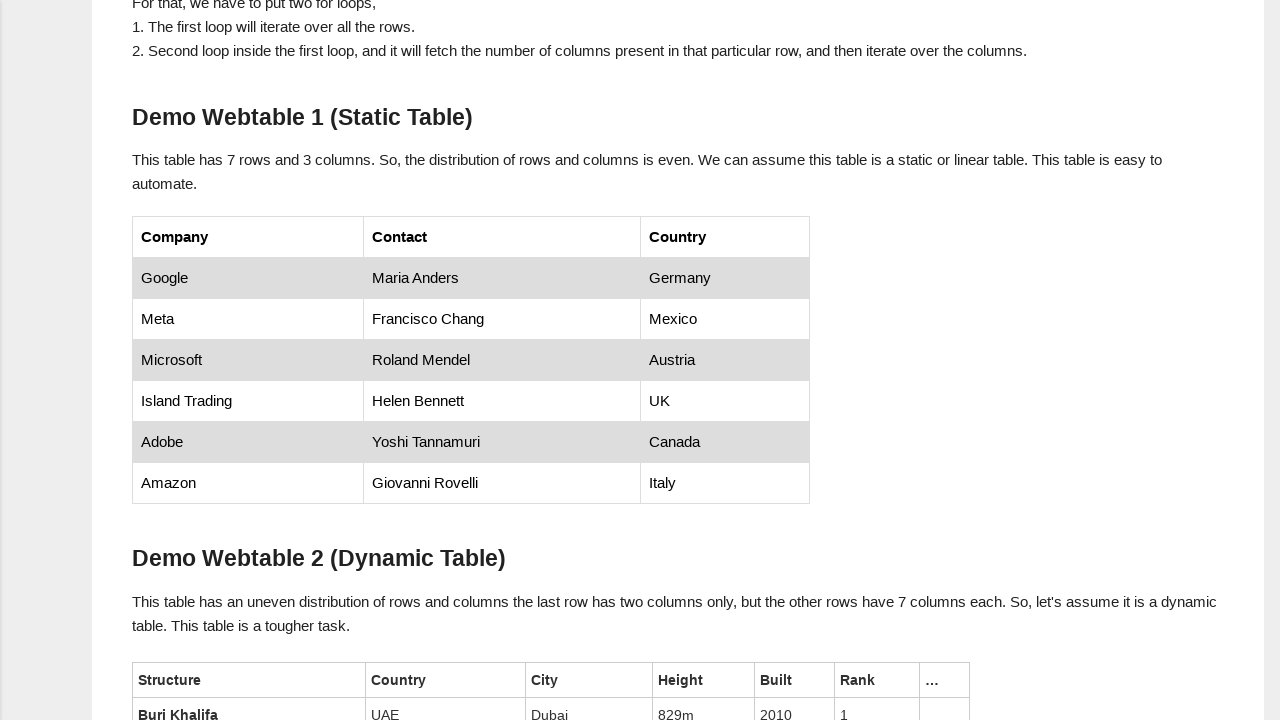

Verified table headers are visible
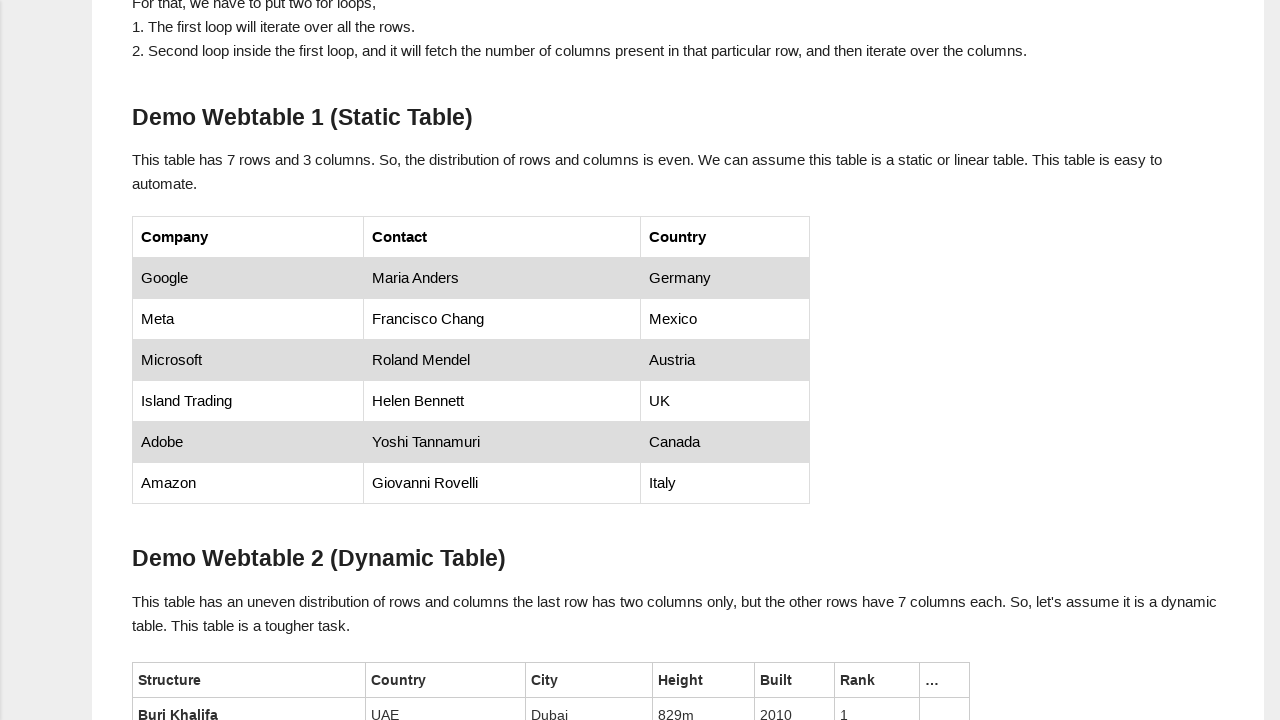

Verified table has at least one data row with customer information
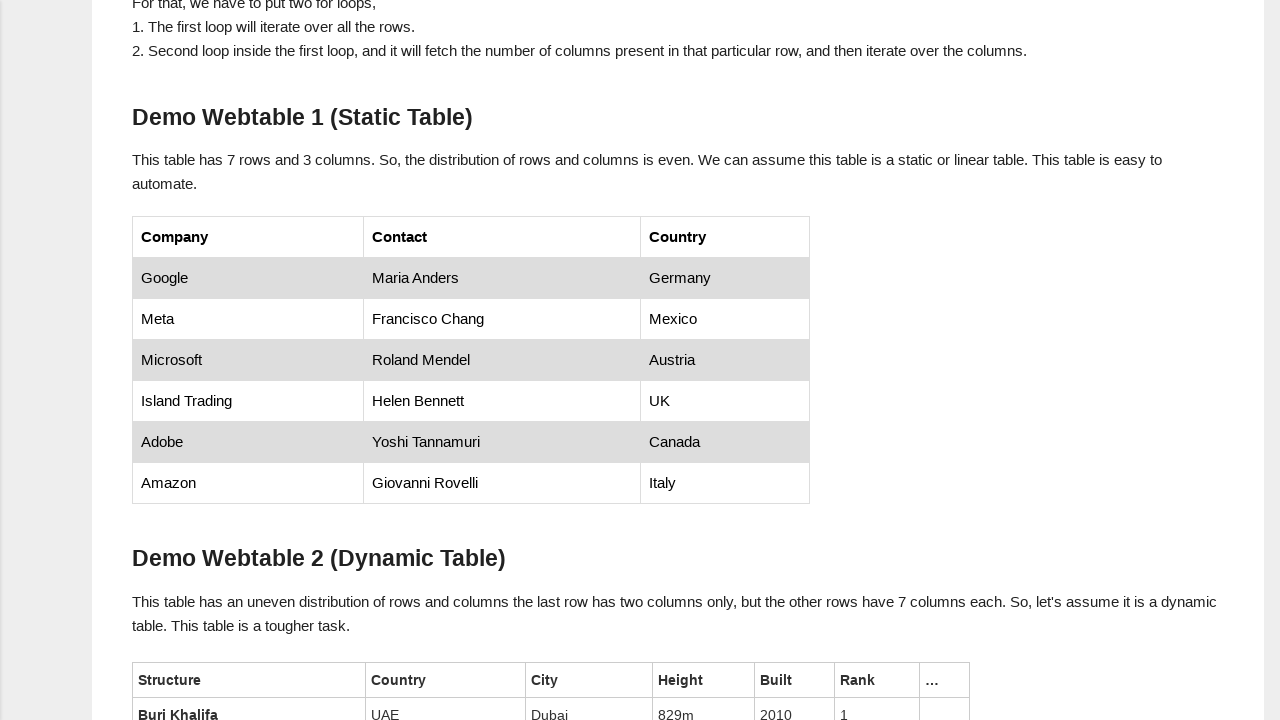

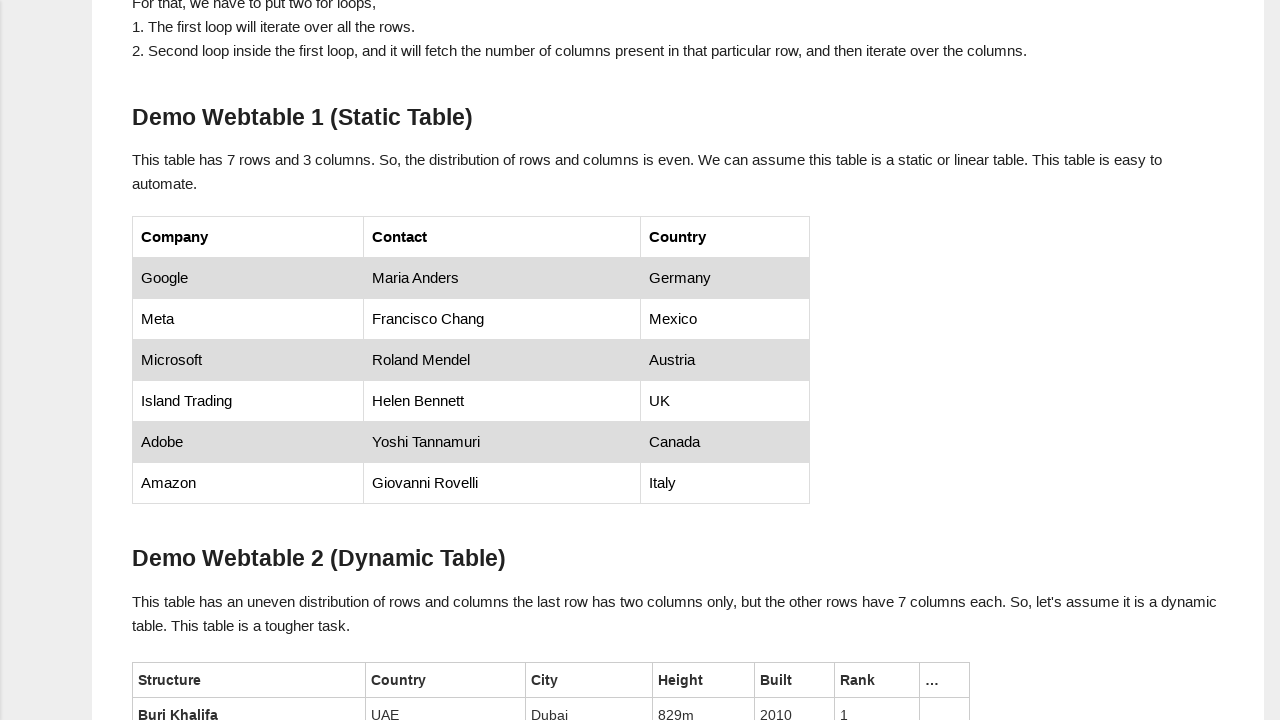